Tests dropdown selection by iterating through all options, clicking on "Option 1", then verifying the selection was made correctly.

Starting URL: http://the-internet.herokuapp.com/dropdown

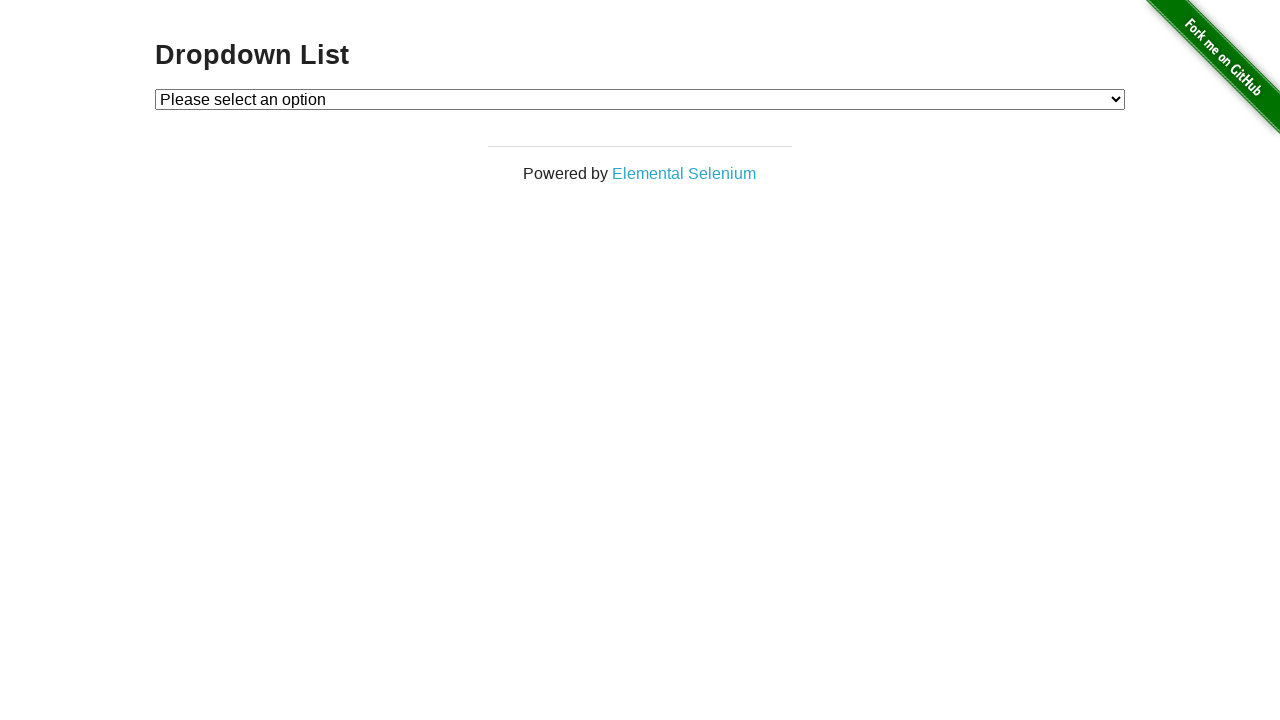

Waited for dropdown to be visible
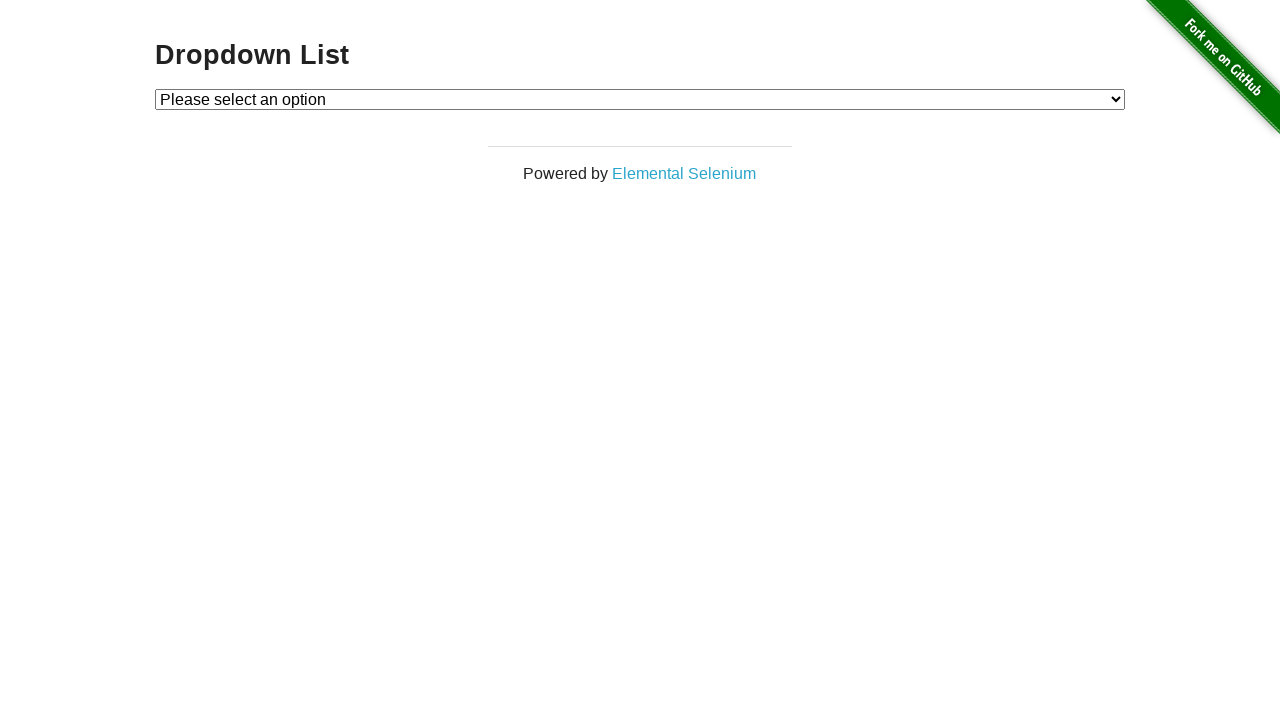

Selected 'Option 1' from dropdown on #dropdown
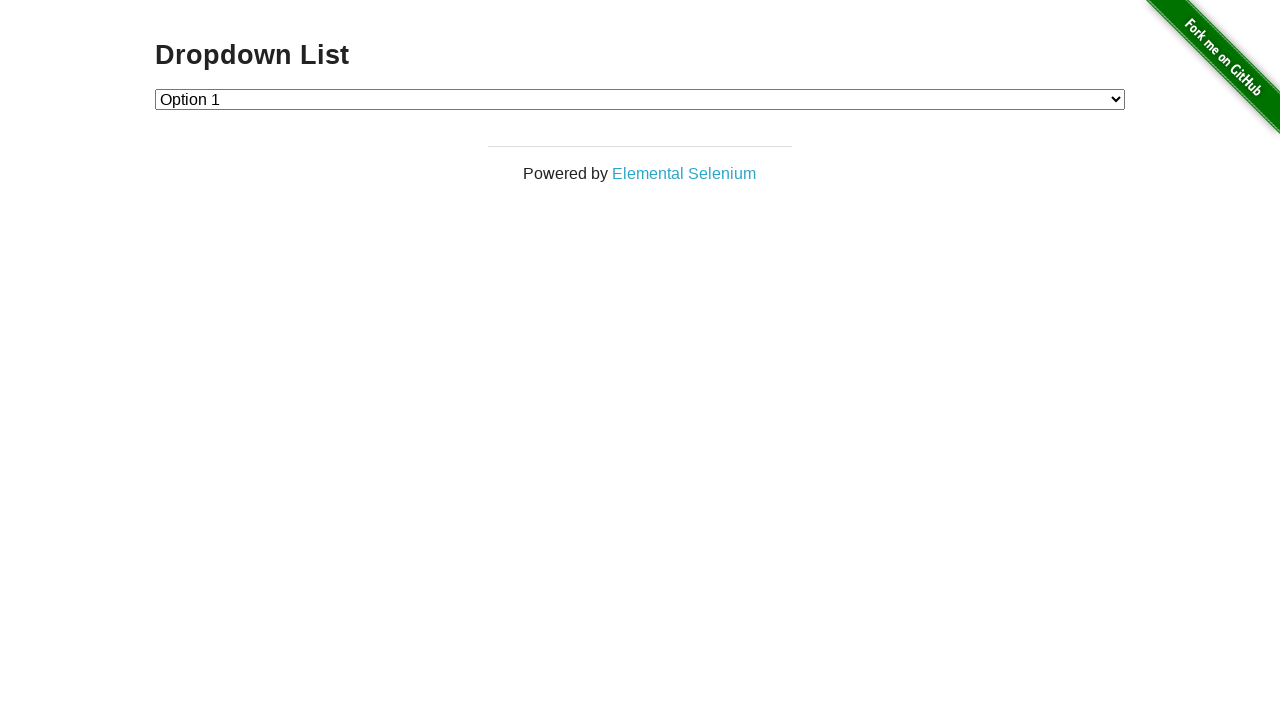

Retrieved selected value from dropdown
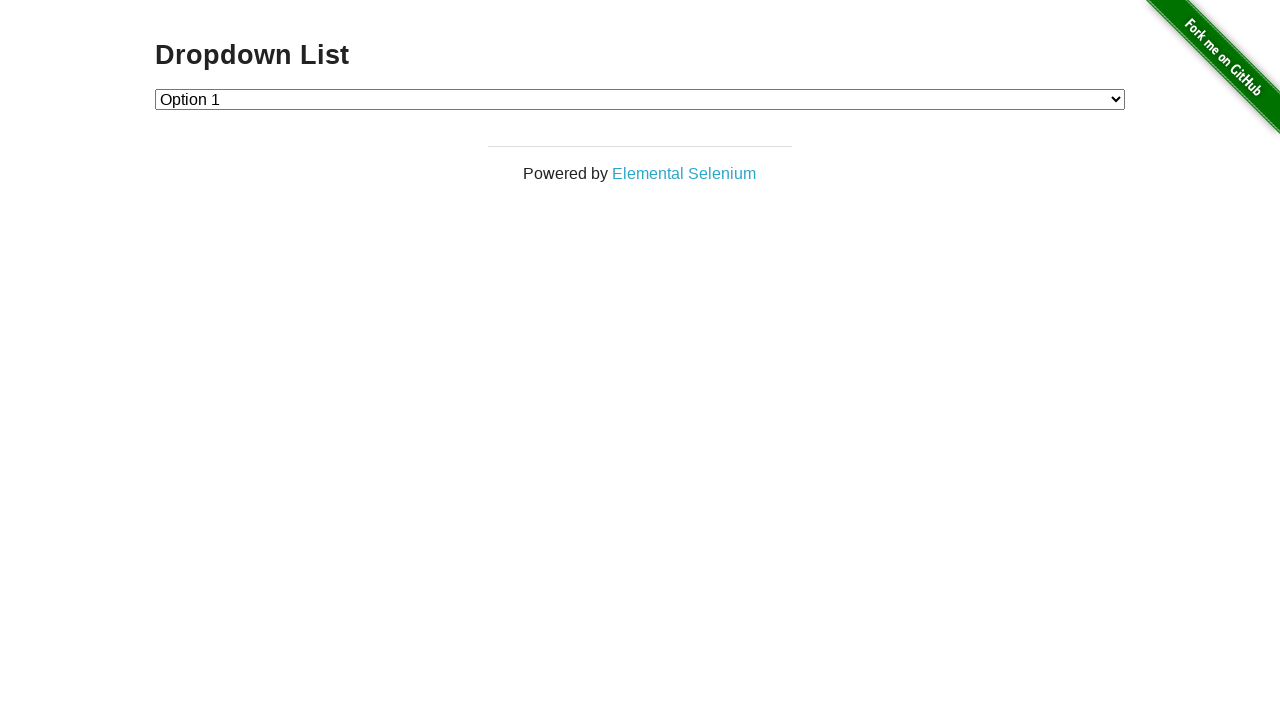

Verified that Option 1 (value '1') was correctly selected
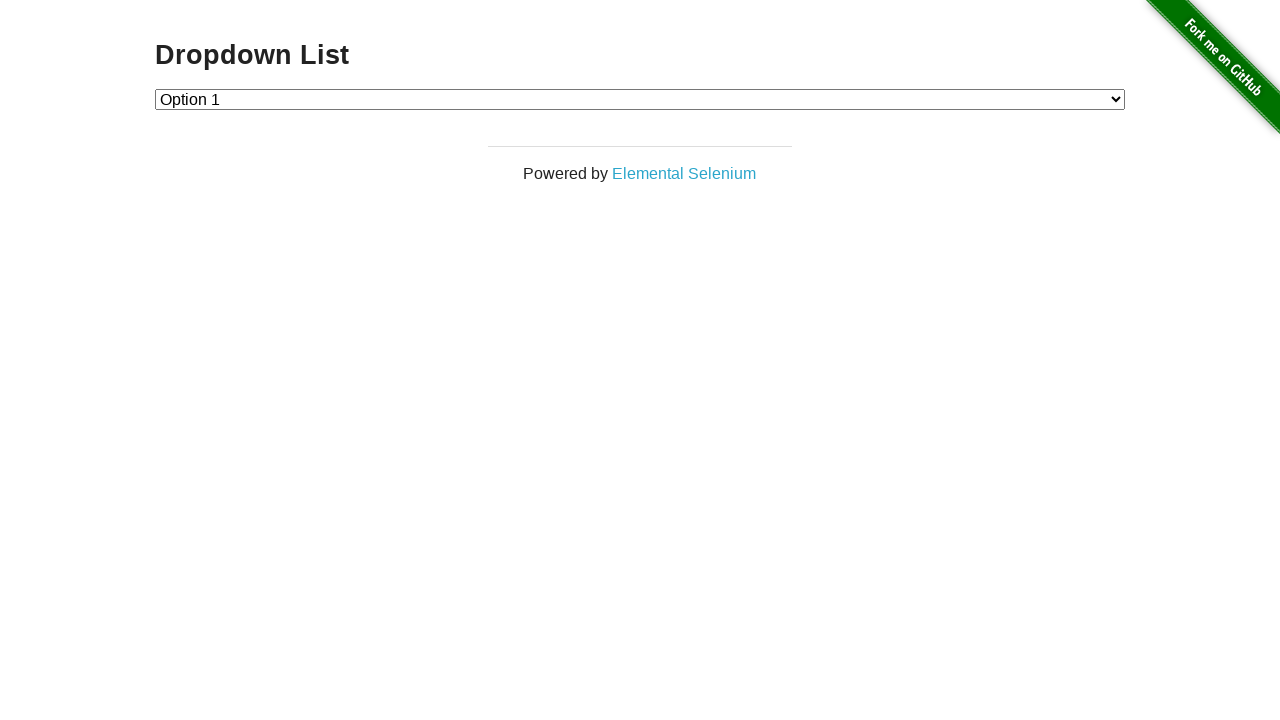

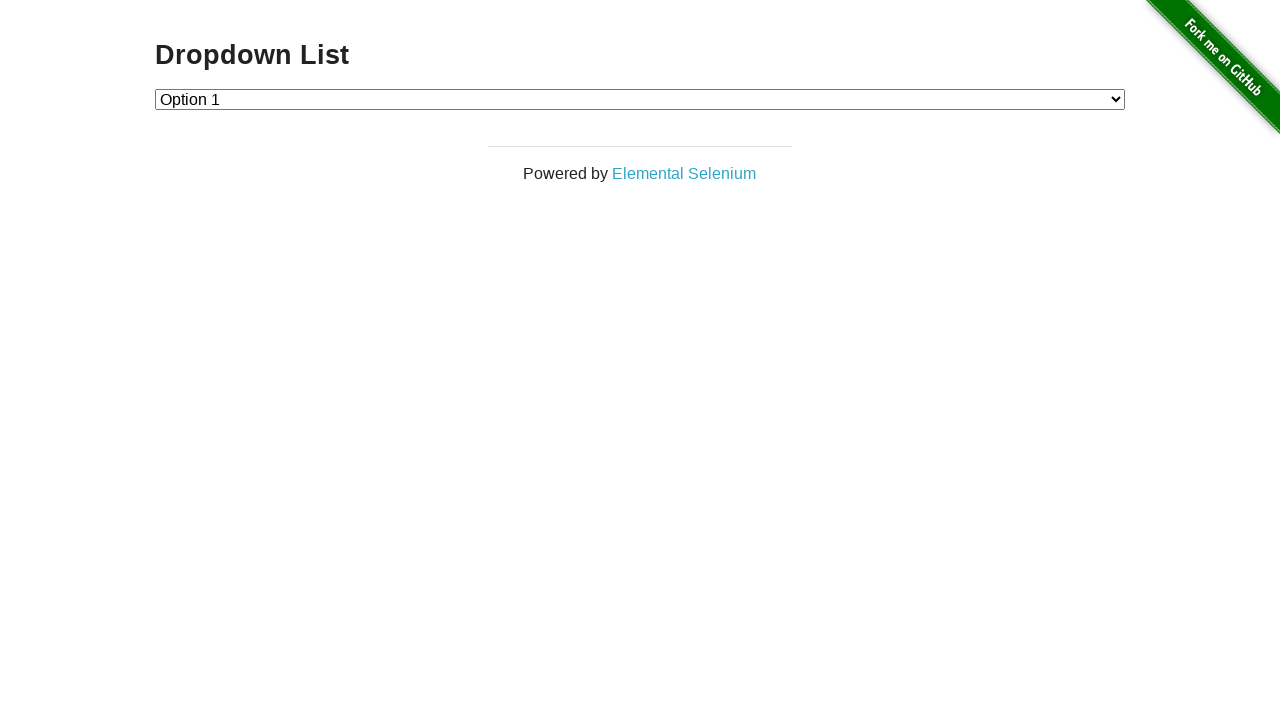